Tests JavaScript prompt alert functionality by triggering a prompt, entering text, accepting it, and verifying the result message

Starting URL: https://the-internet.herokuapp.com/javascript_alerts

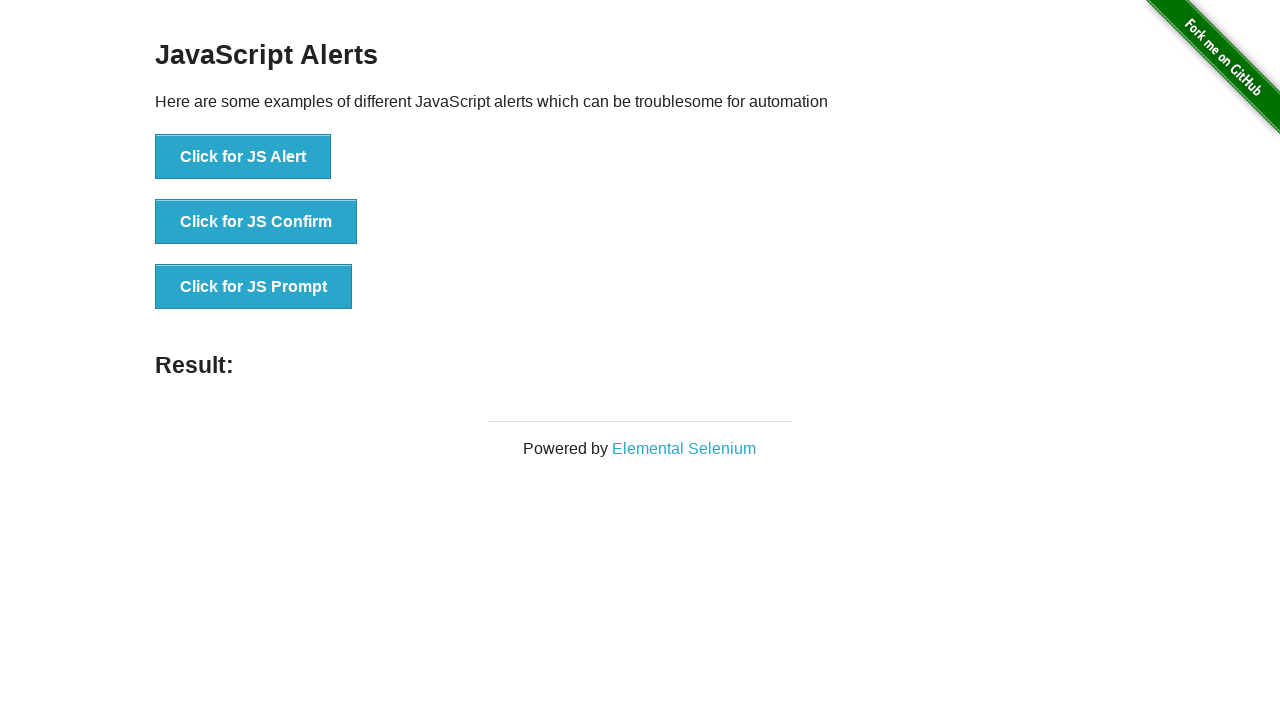

Clicked button to trigger JavaScript prompt at (254, 287) on xpath=//*[@id='content']/div/ul/li[3]/button
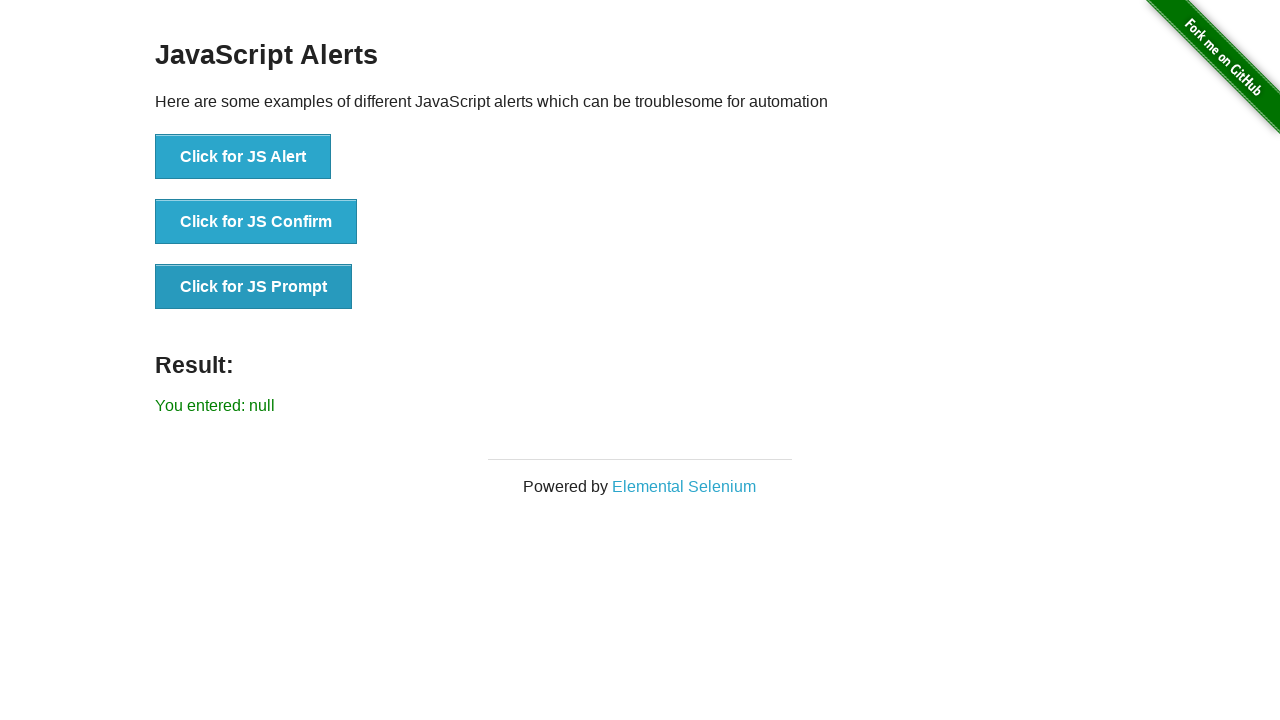

Set up dialog handler to accept prompt with text 'Badmash'
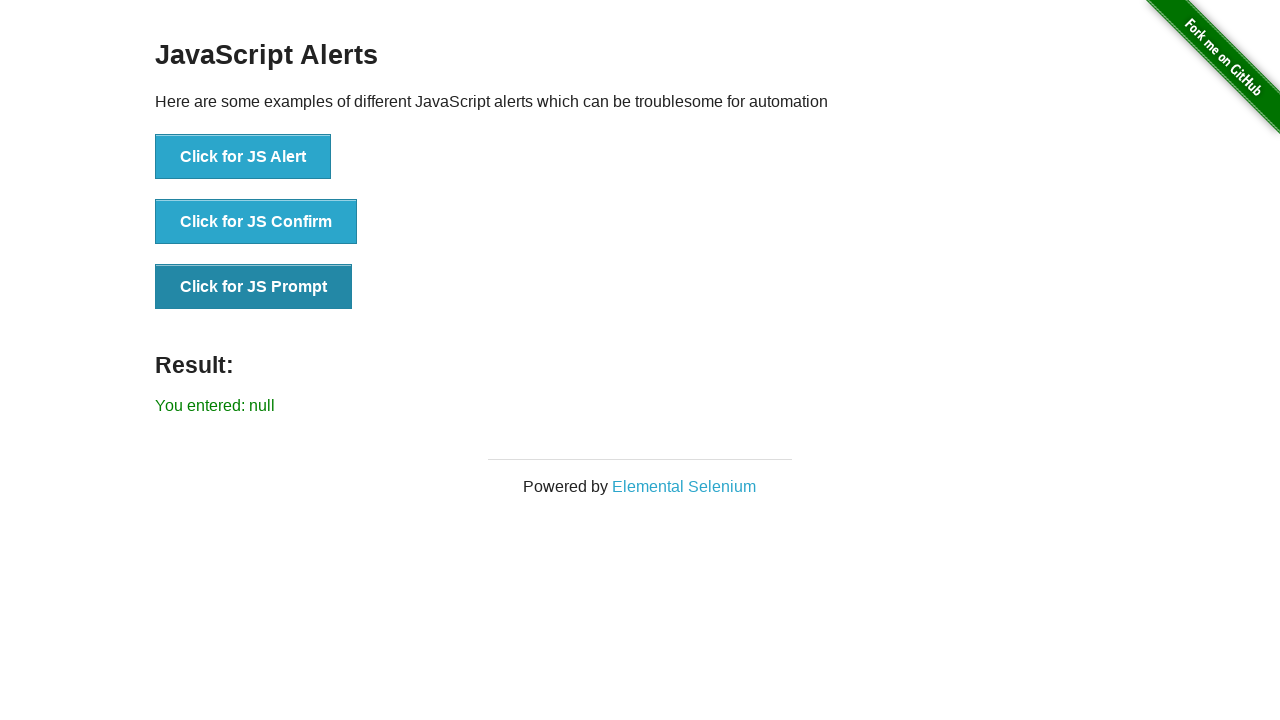

Waited for result element to appear
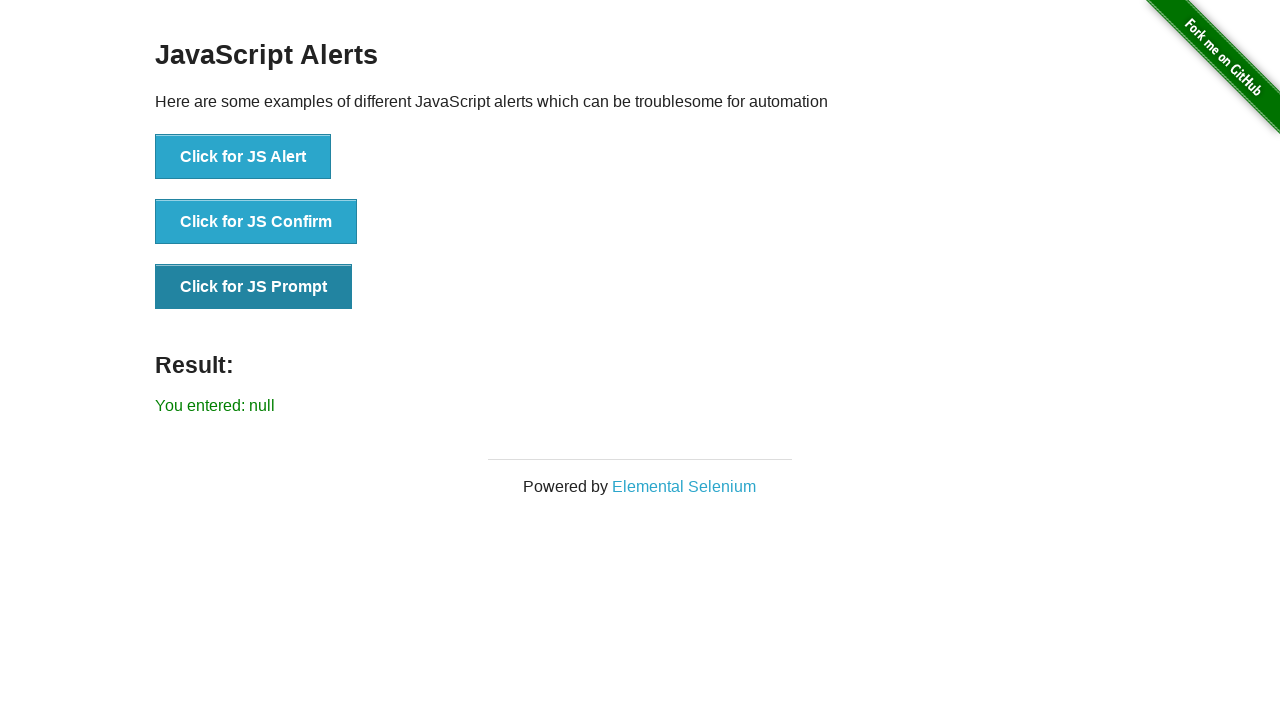

Located result element
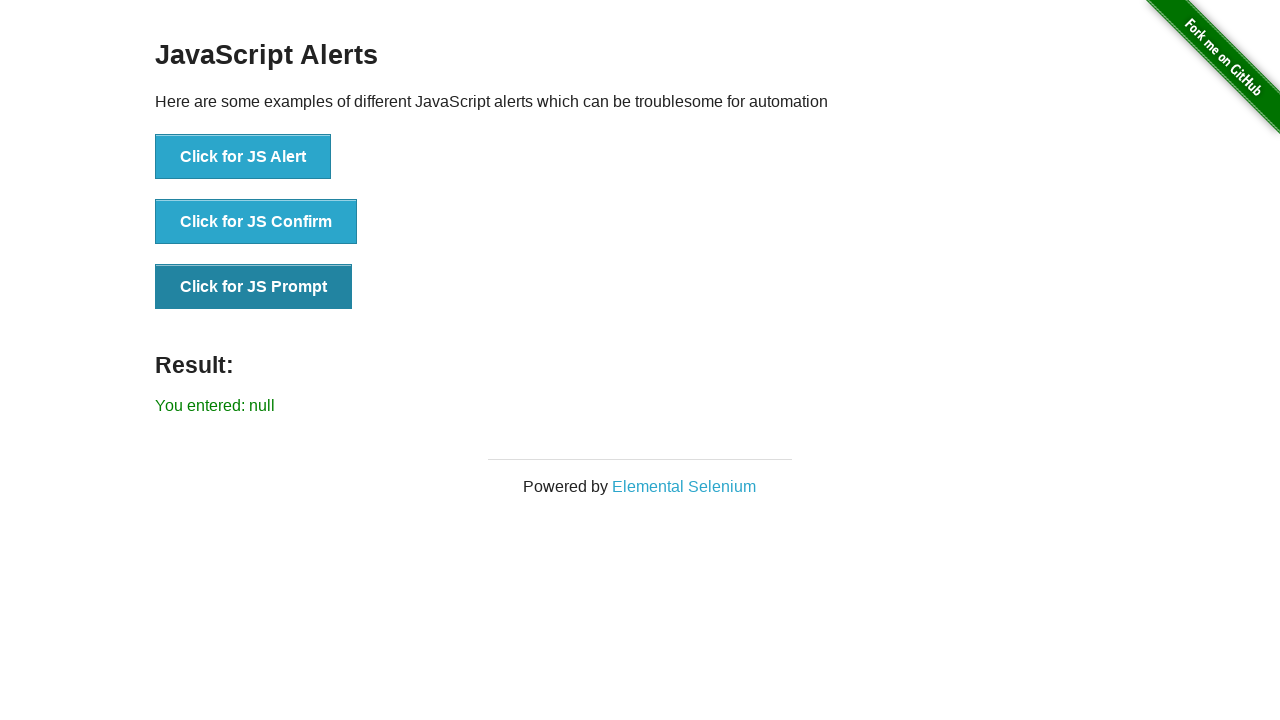

Prompt was cancelled or result did not match expected text
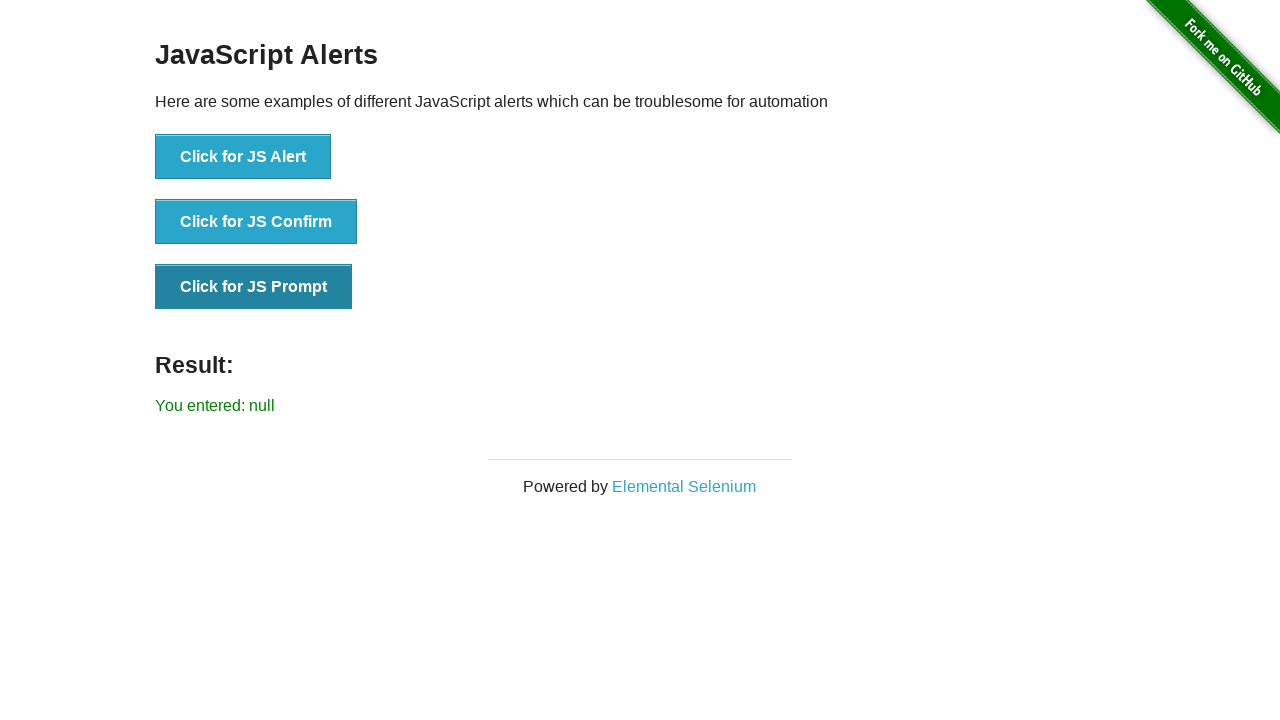

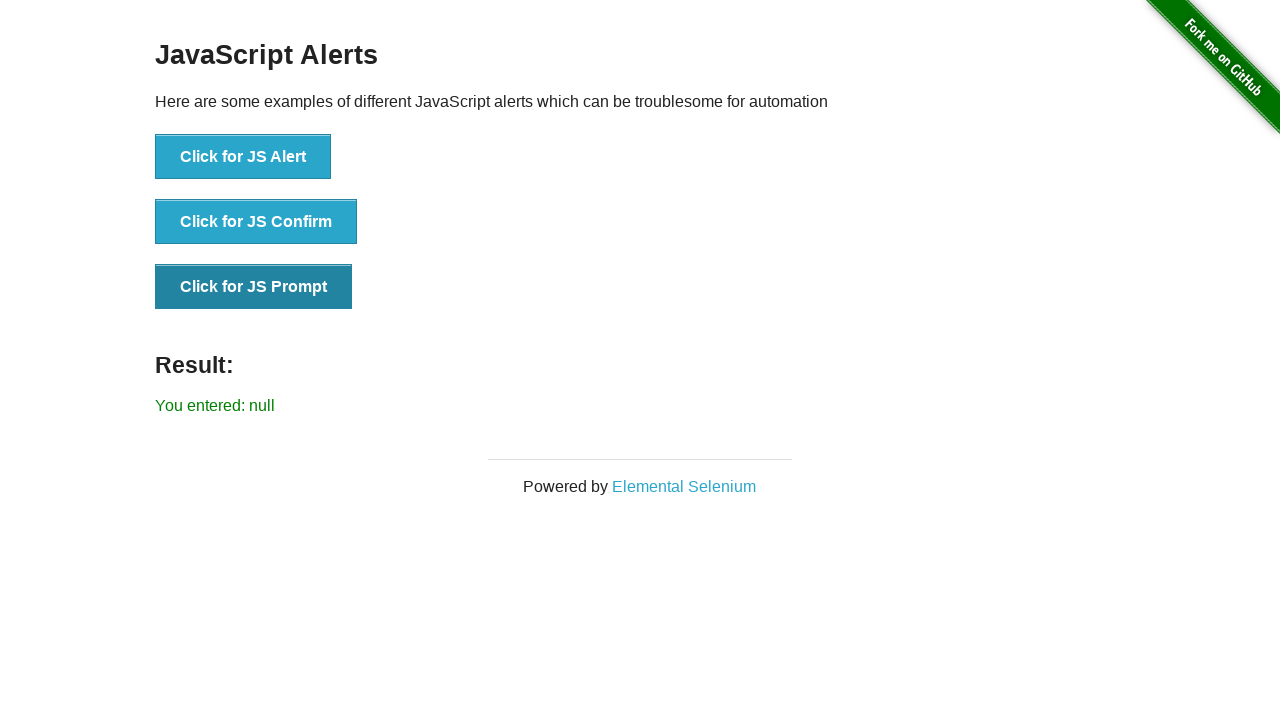